Tests JavaScript prompt alert by clicking the prompt button, entering text in the prompt, and verifying the result contains the entered text

Starting URL: https://testotomasyonu.com/javascriptAlert

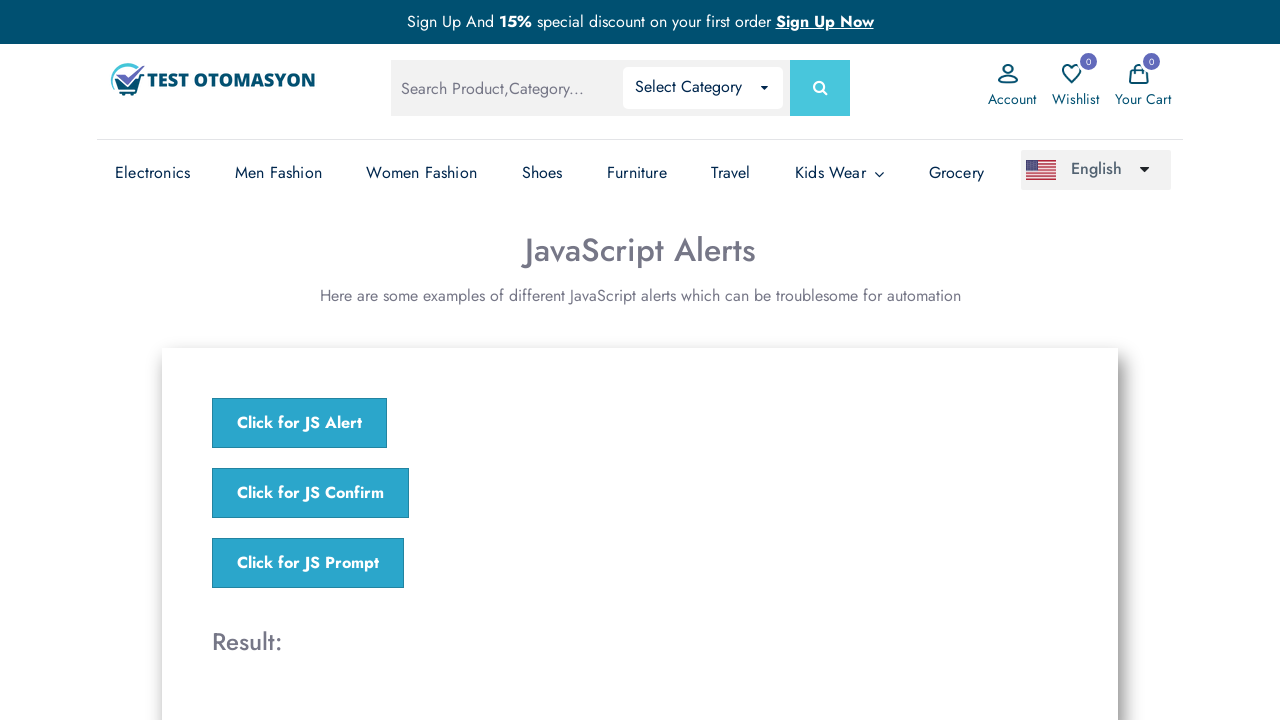

Set up dialog handler to accept prompt with text 'Abdullah'
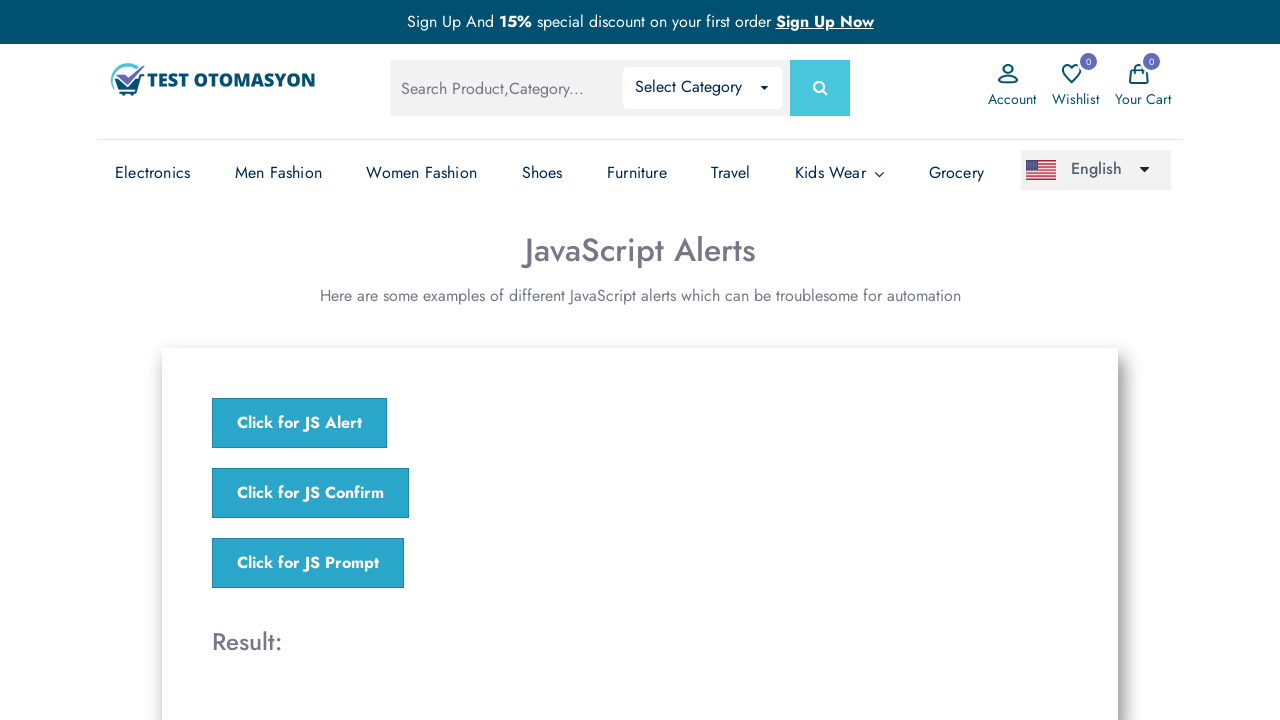

Clicked the jsPrompt button to trigger JavaScript prompt alert at (308, 563) on xpath=//*[@onclick = 'jsPrompt()']
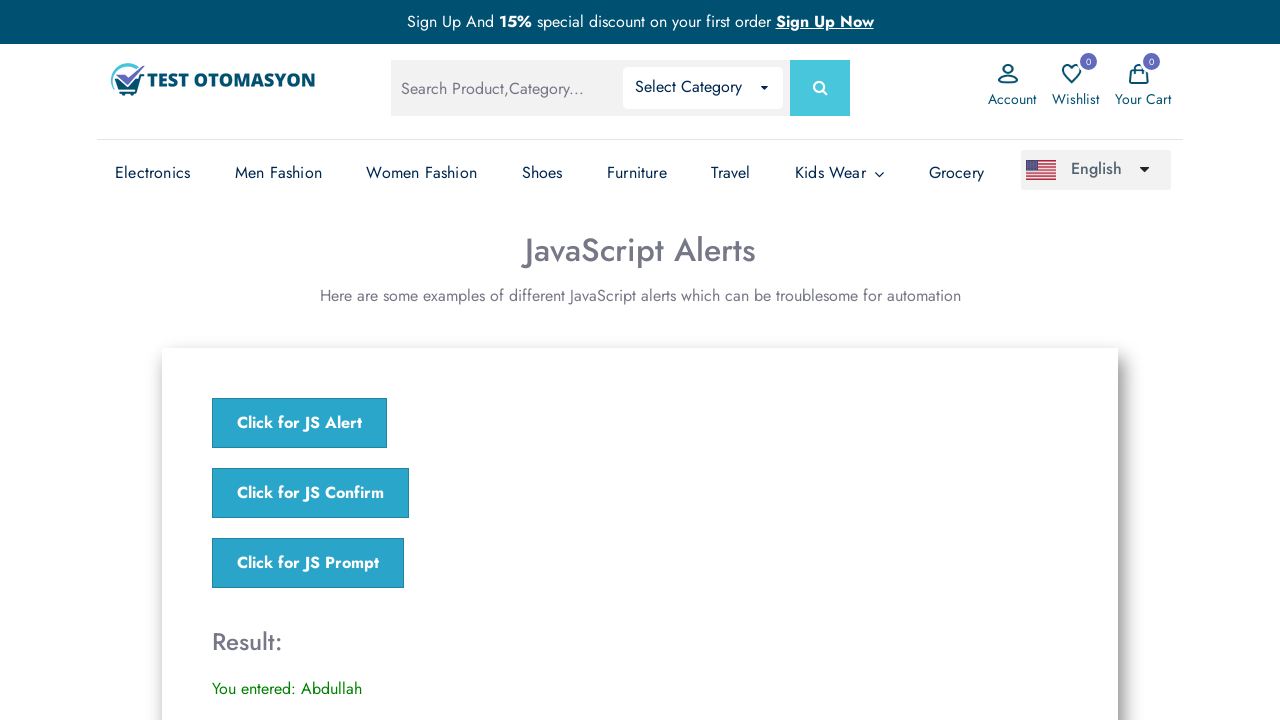

Waited for result element to appear
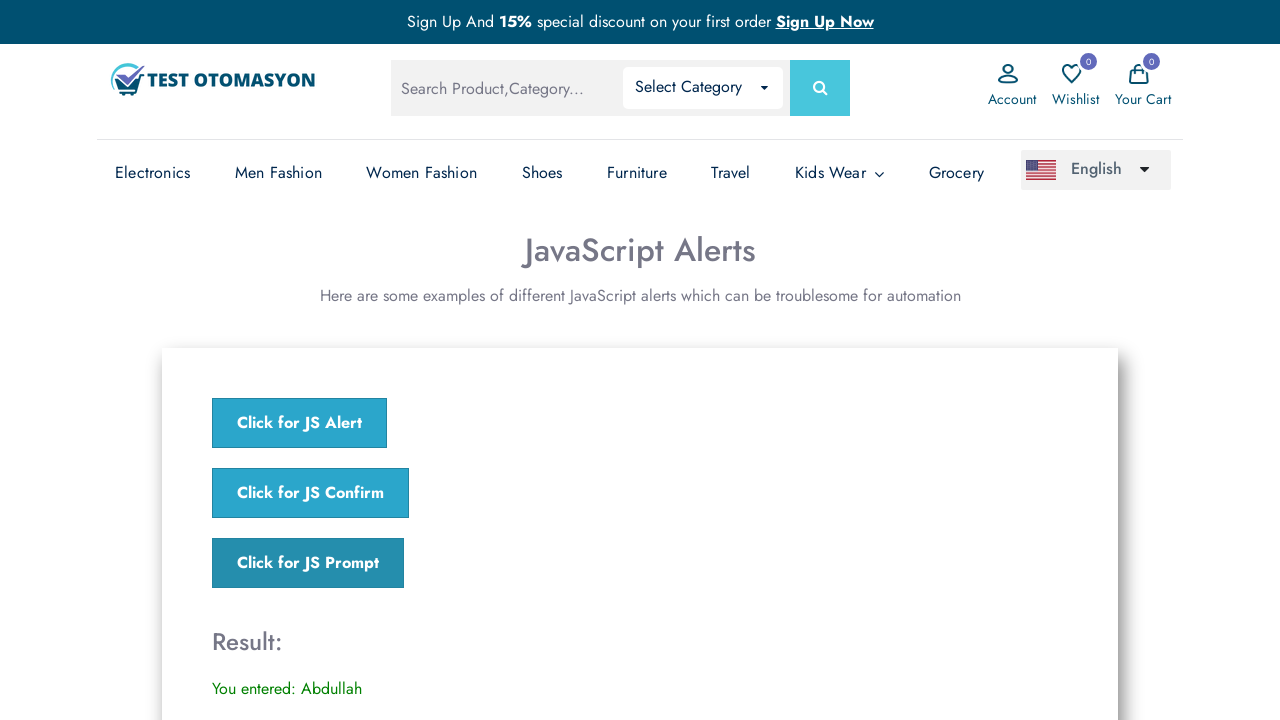

Retrieved result text content
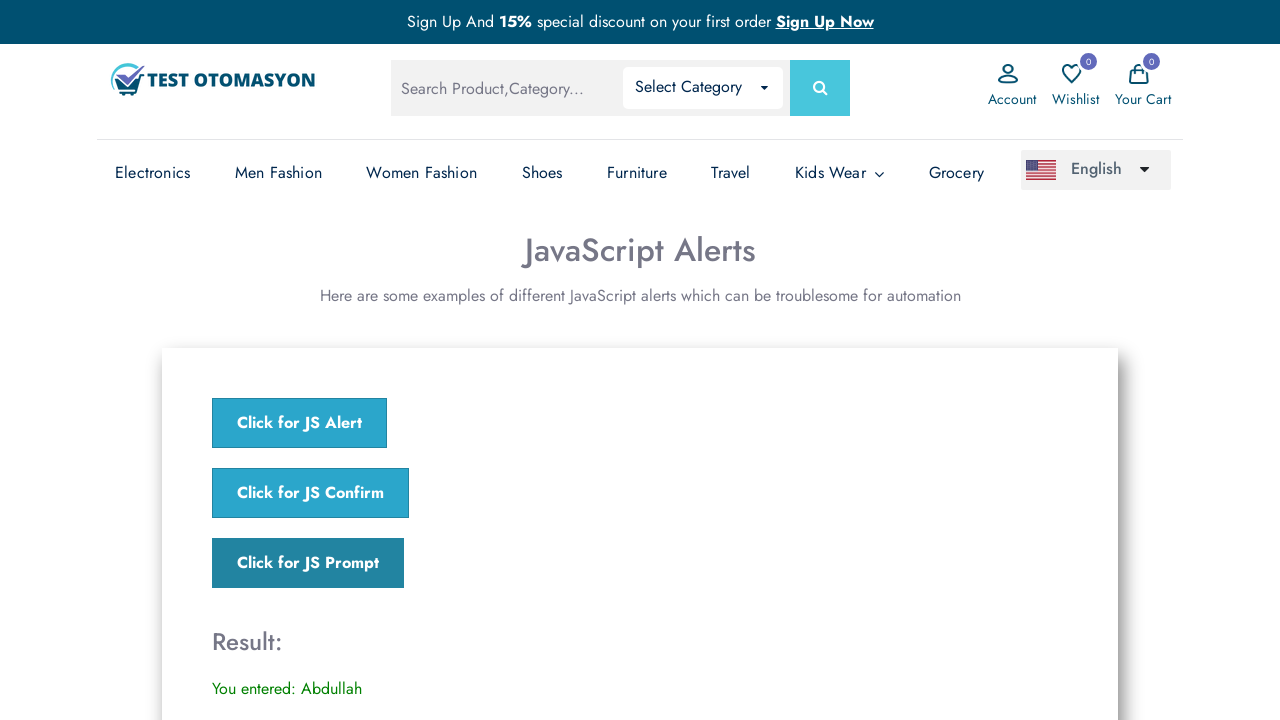

Verified result text contains 'Abdullah': 'You entered: Abdullah'
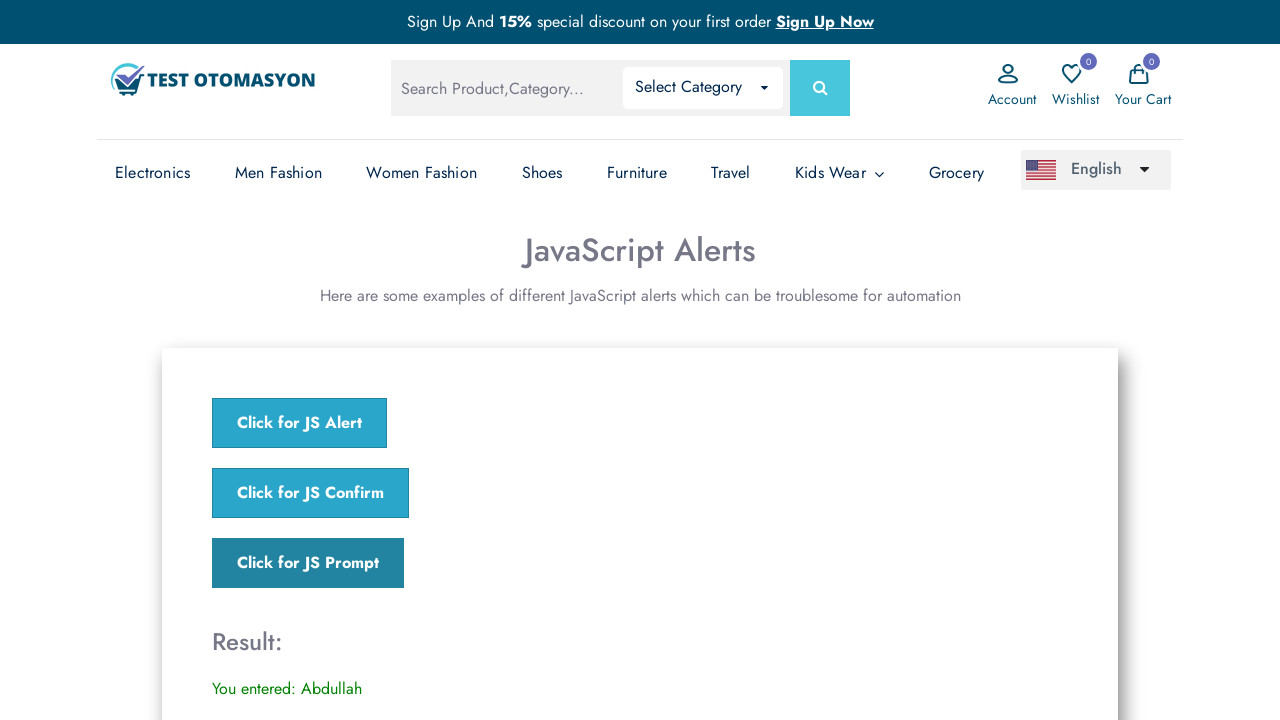

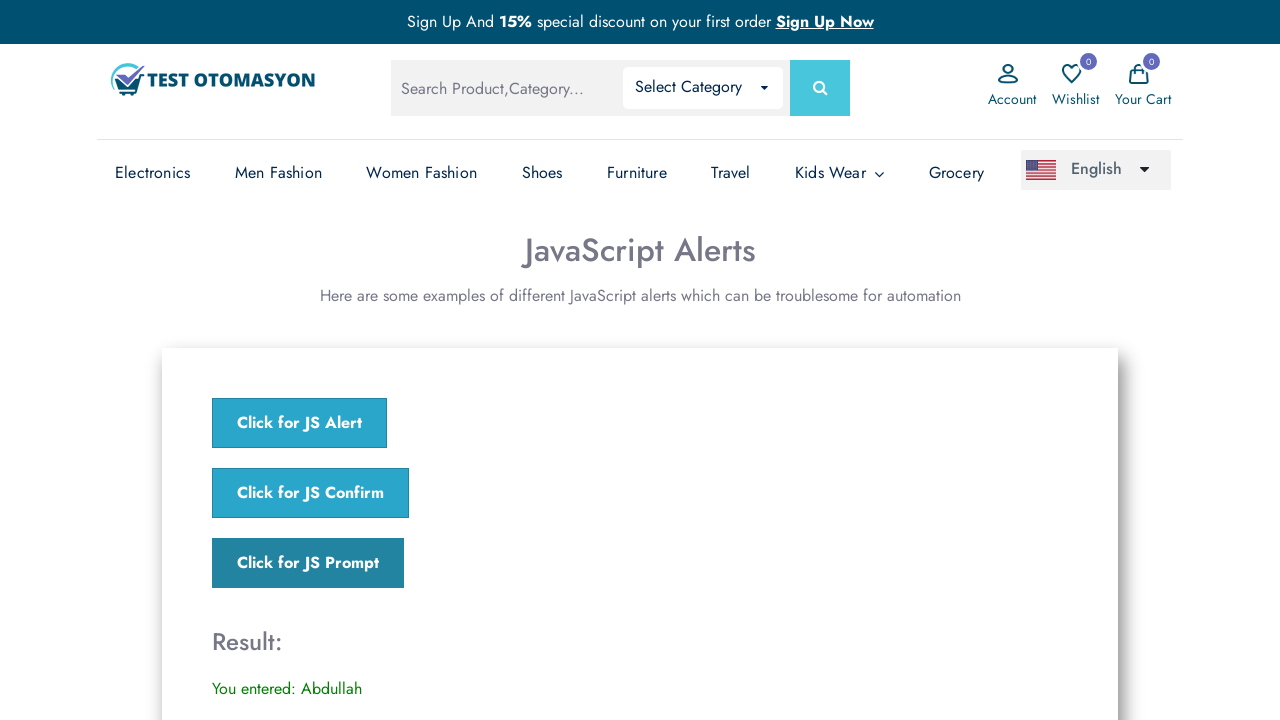